Clicks on the "Security" filter button to filter free events by security category

Starting URL: https://skillfactory.ru/free-events

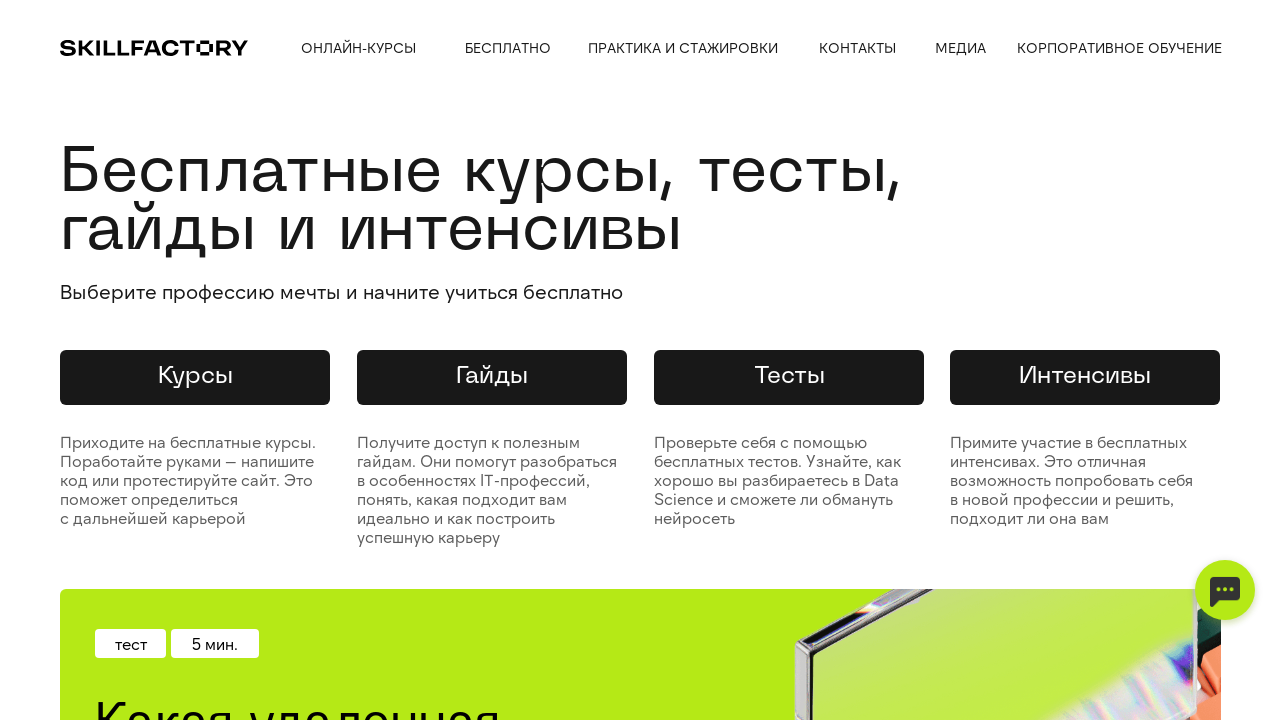

Clicked on 'Security' (Безопасность) filter button to filter free events by security category at (120, 361) on xpath=//div[text()='Безопасность']
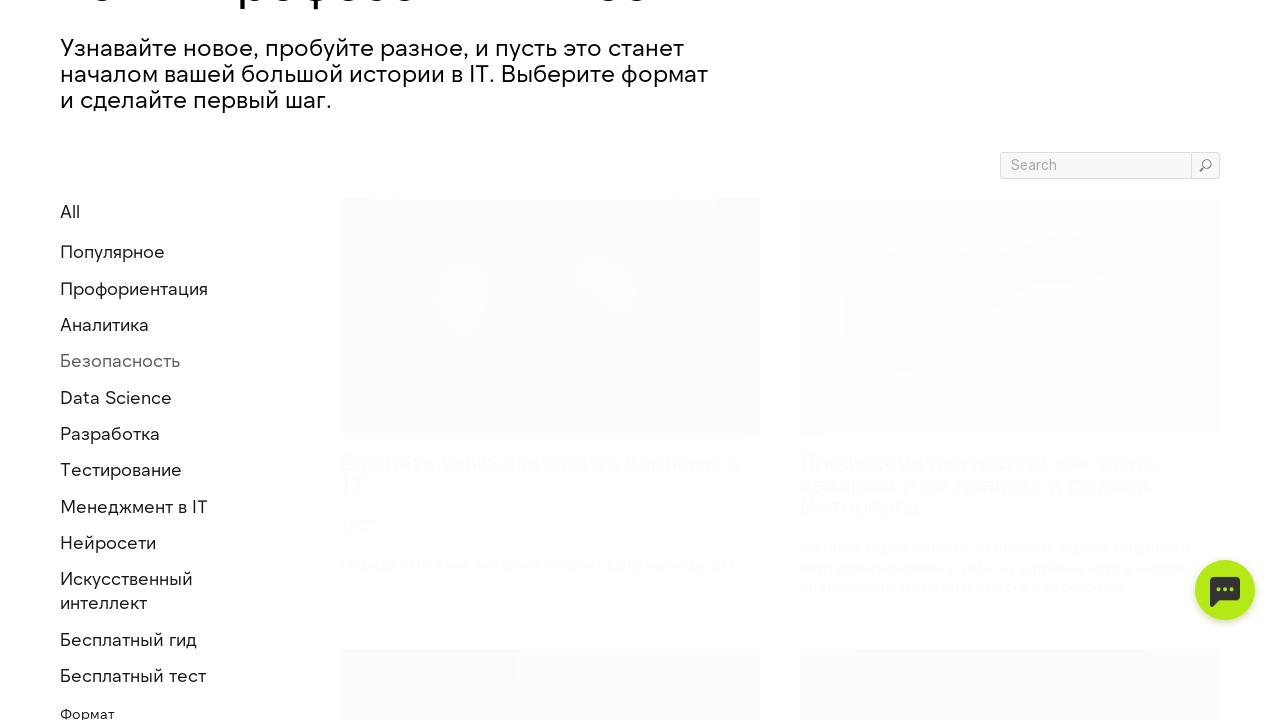

Waited for page to finish loading after applying Security filter
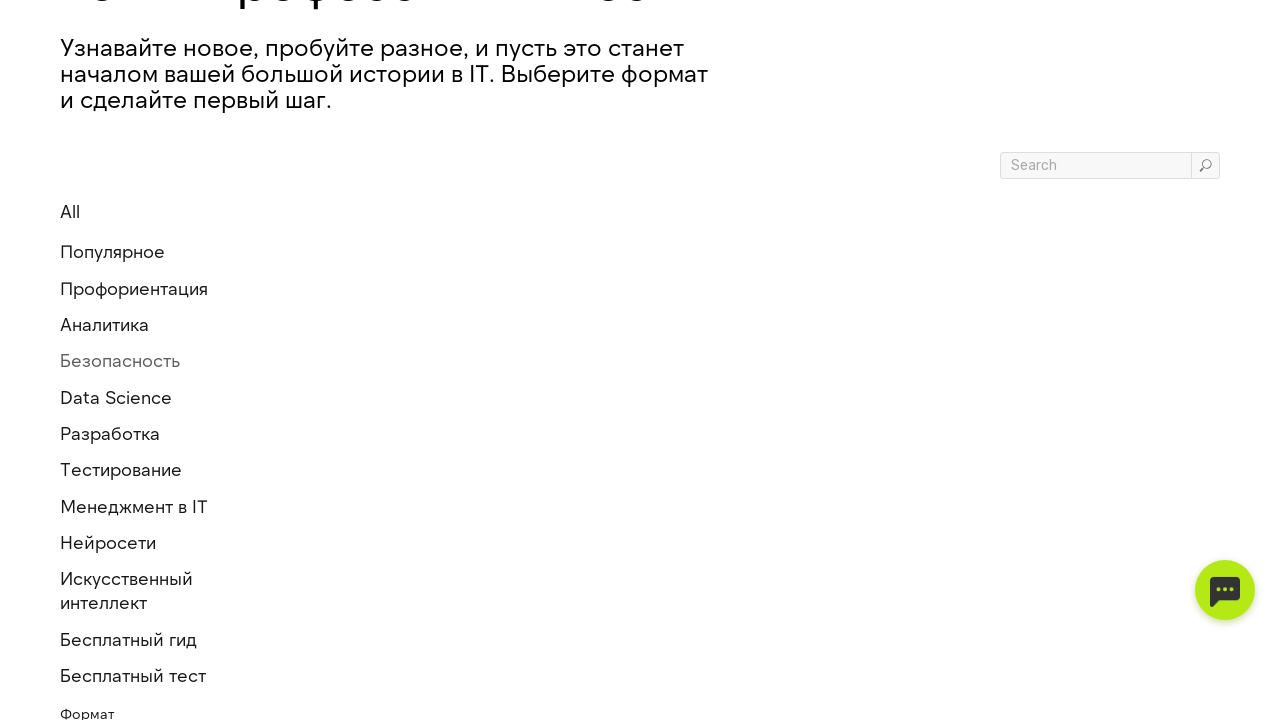

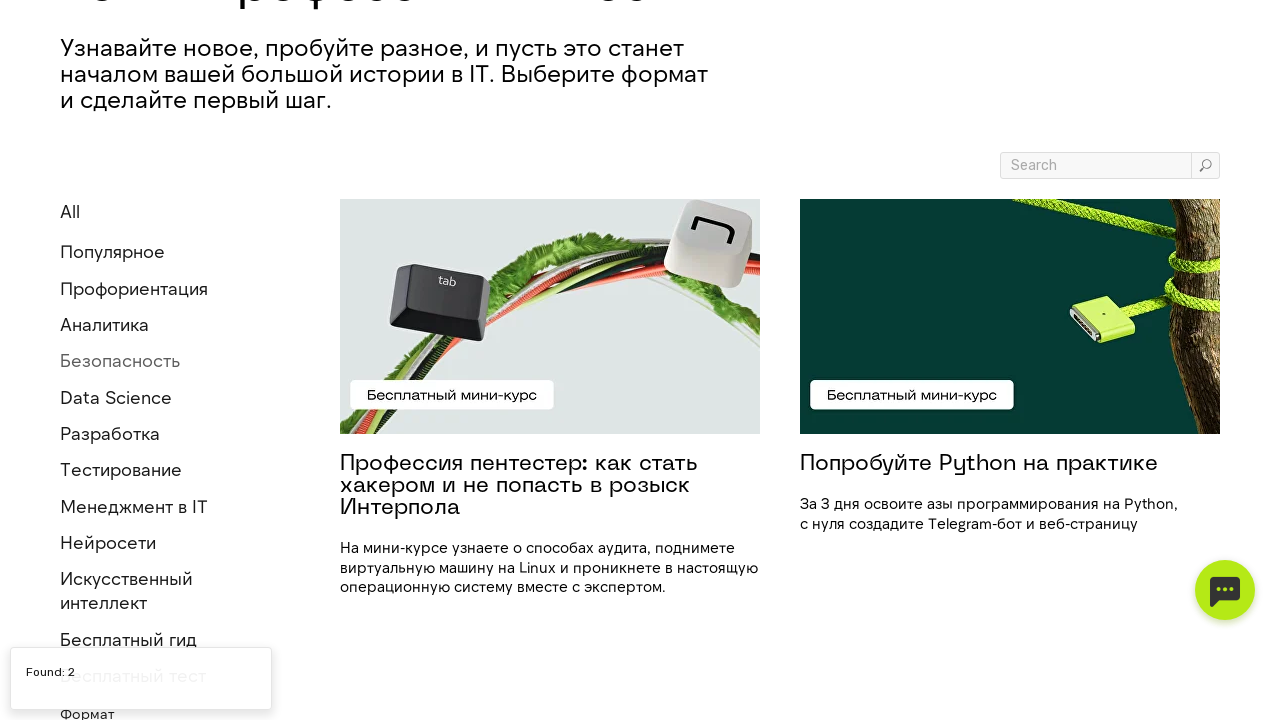